Tests a sample form submission by filling out various form fields including text inputs, dropdown selection, checkbox, radio button, and textarea before submitting

Starting URL: https://globalsqa.com/samplepagetest

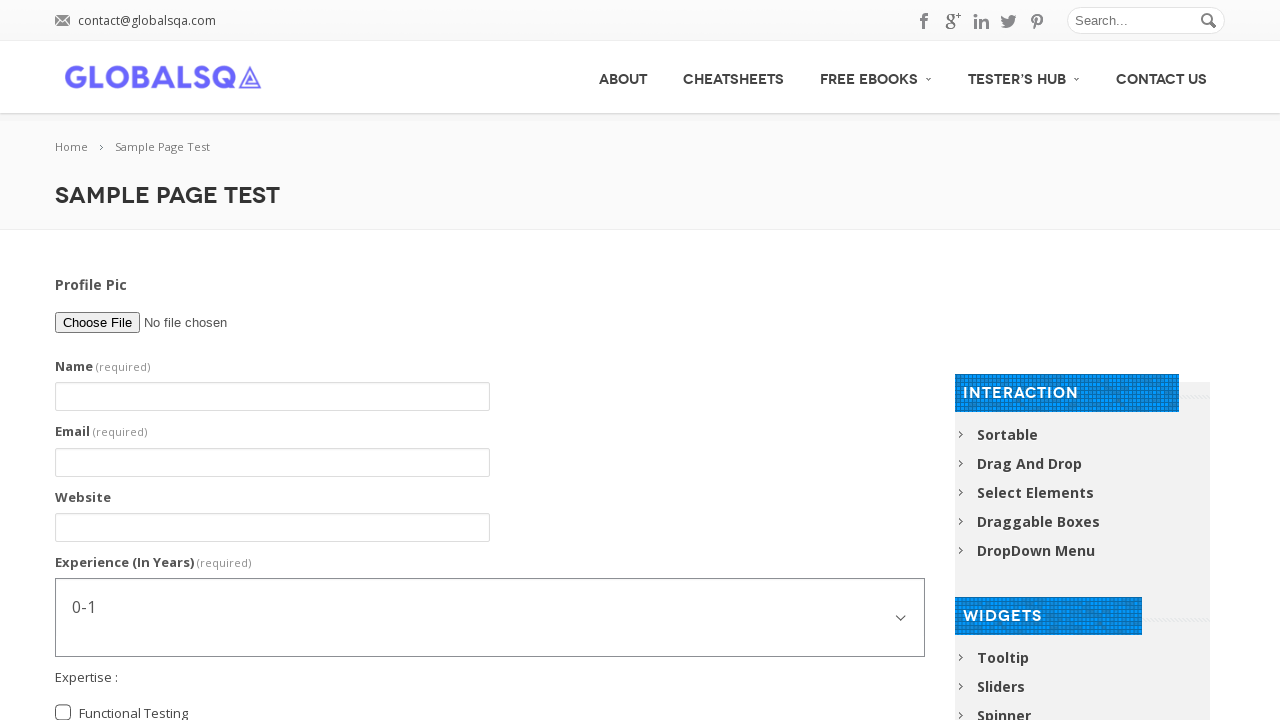

Navigated to sample form test page
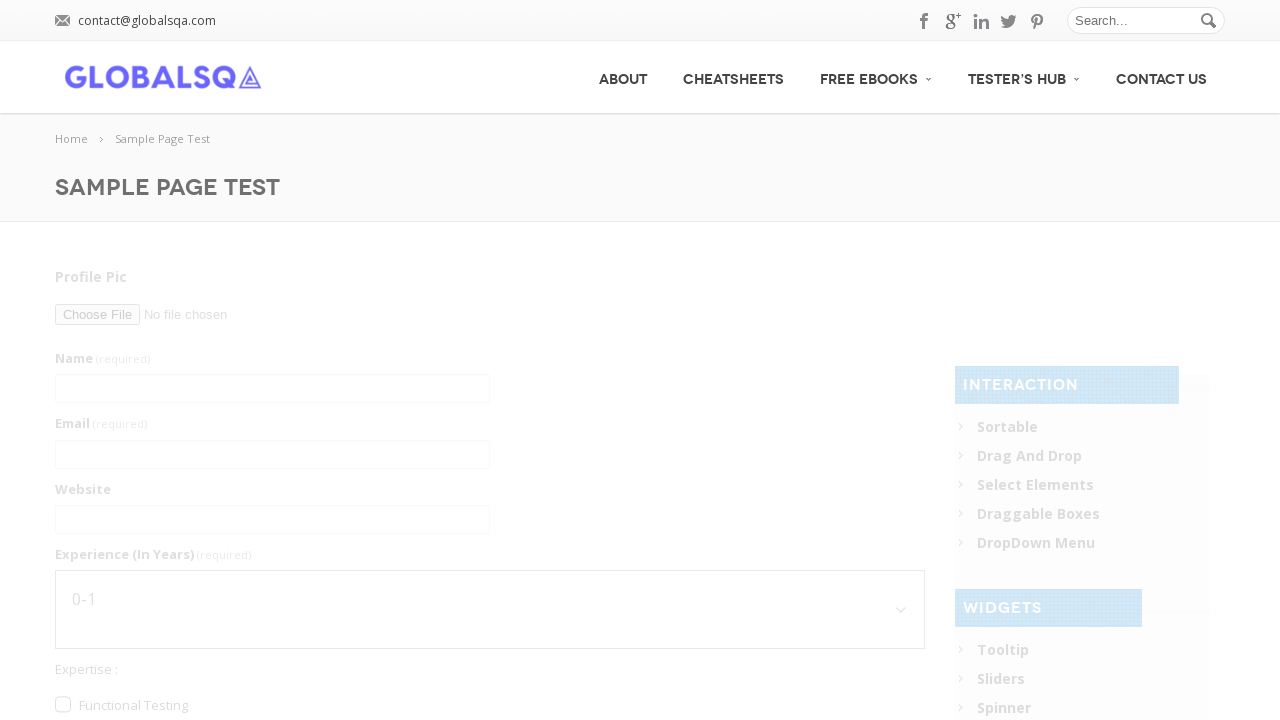

Filled name field with 'John Smith' on #g2599-name
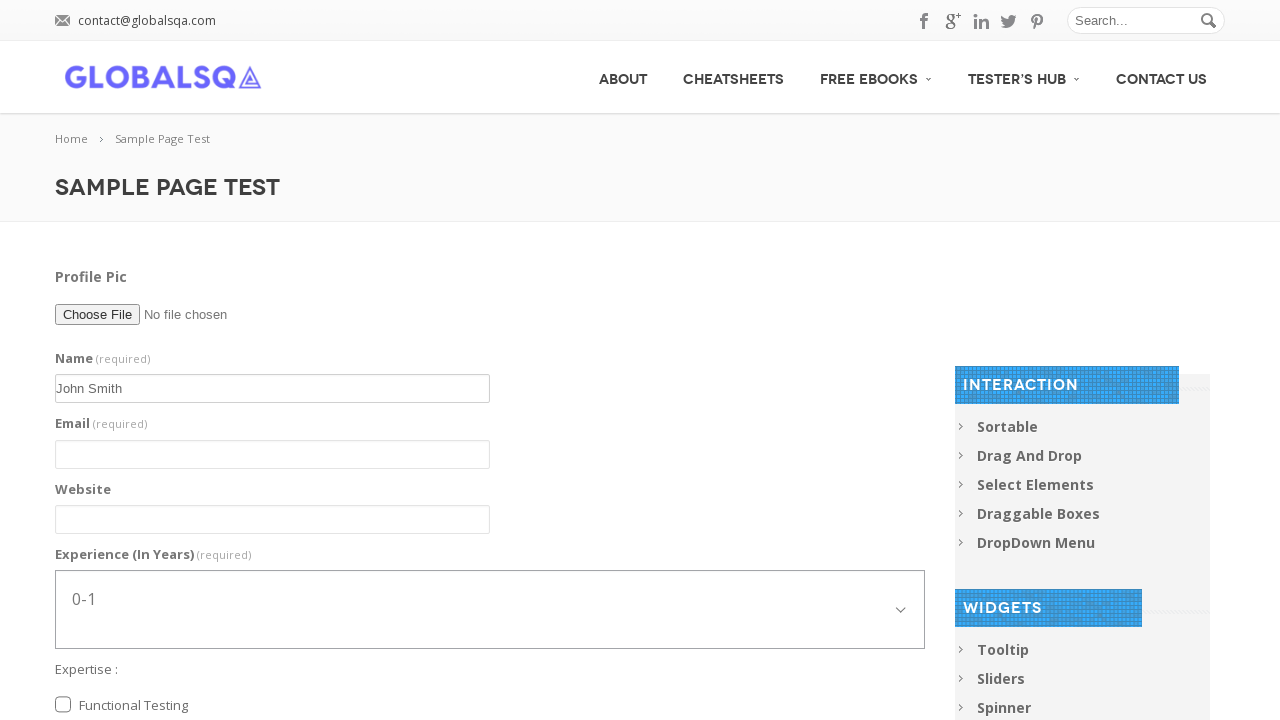

Filled email field with 'john.smith@example.com' on #g2599-email
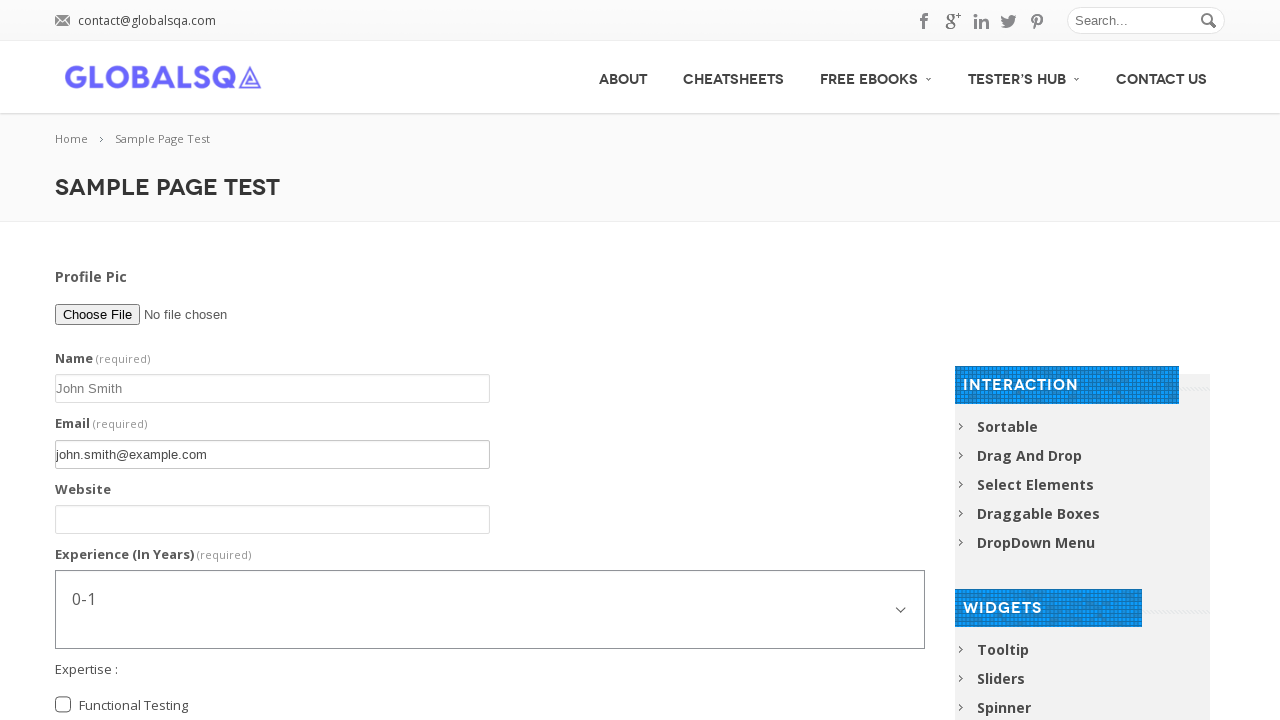

Filled website field with 'https://www.example-site.com' on #g2599-website
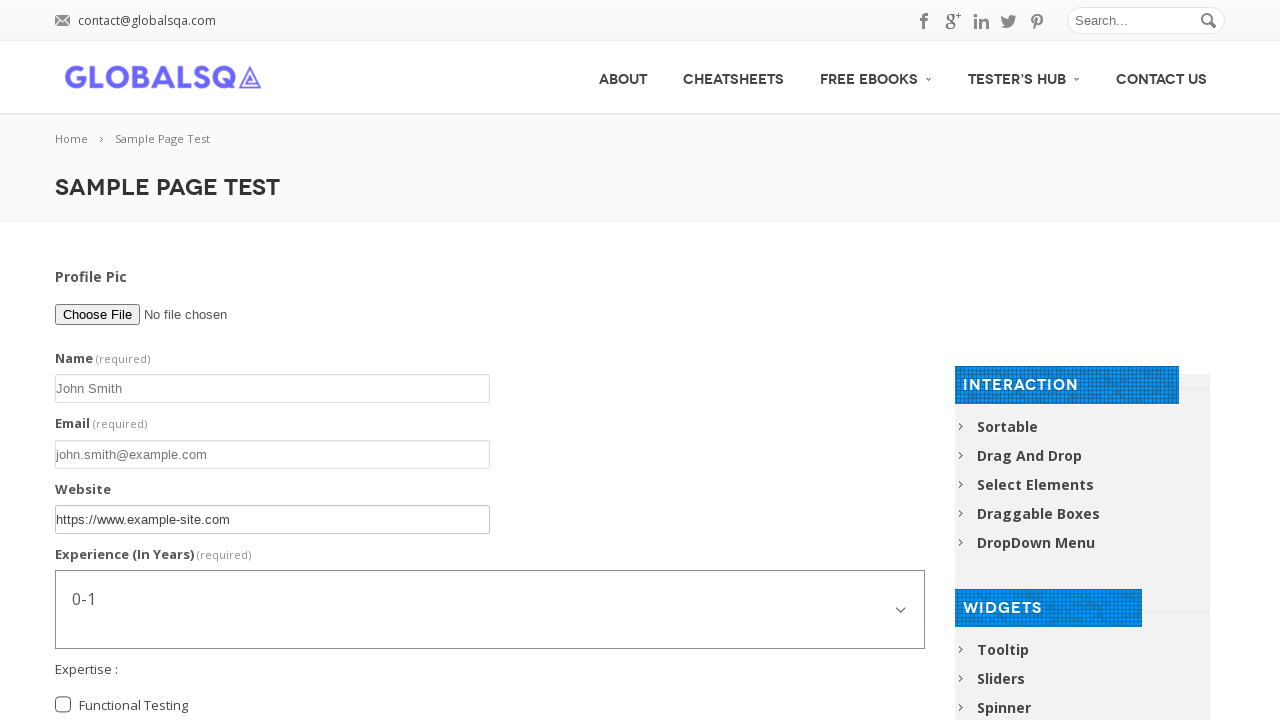

Selected experience from dropdown (index 1) on #g2599-experienceinyears
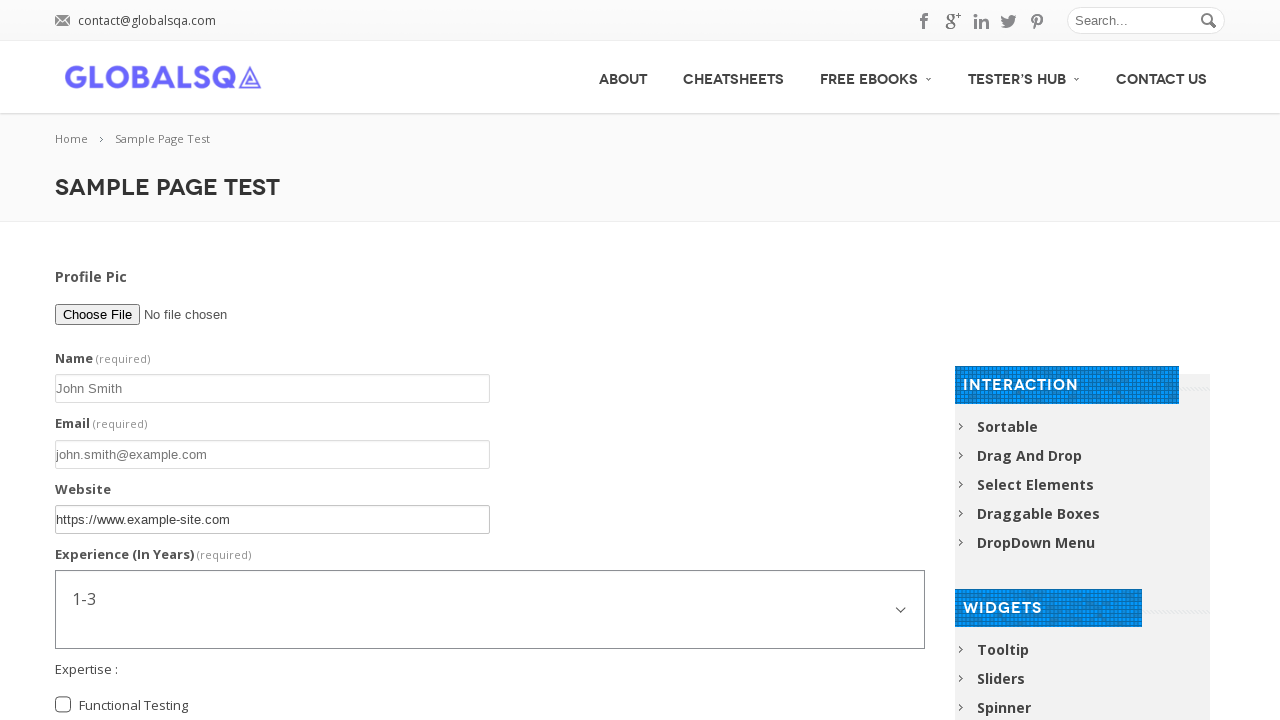

Checked 'Functional Testing' checkbox at (63, 705) on input[type='checkbox'][value='Functional Testing']
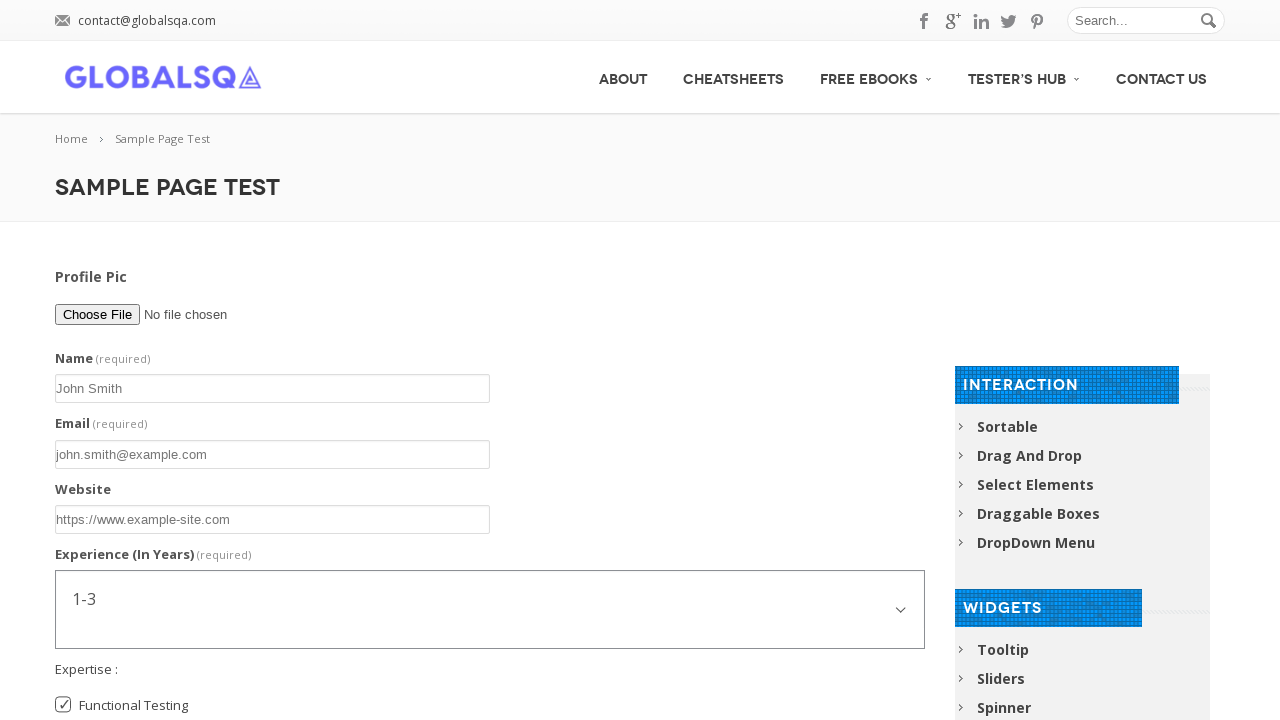

Selected 'Graduate' radio button at (63, 377) on input[type='radio'][value='Graduate']
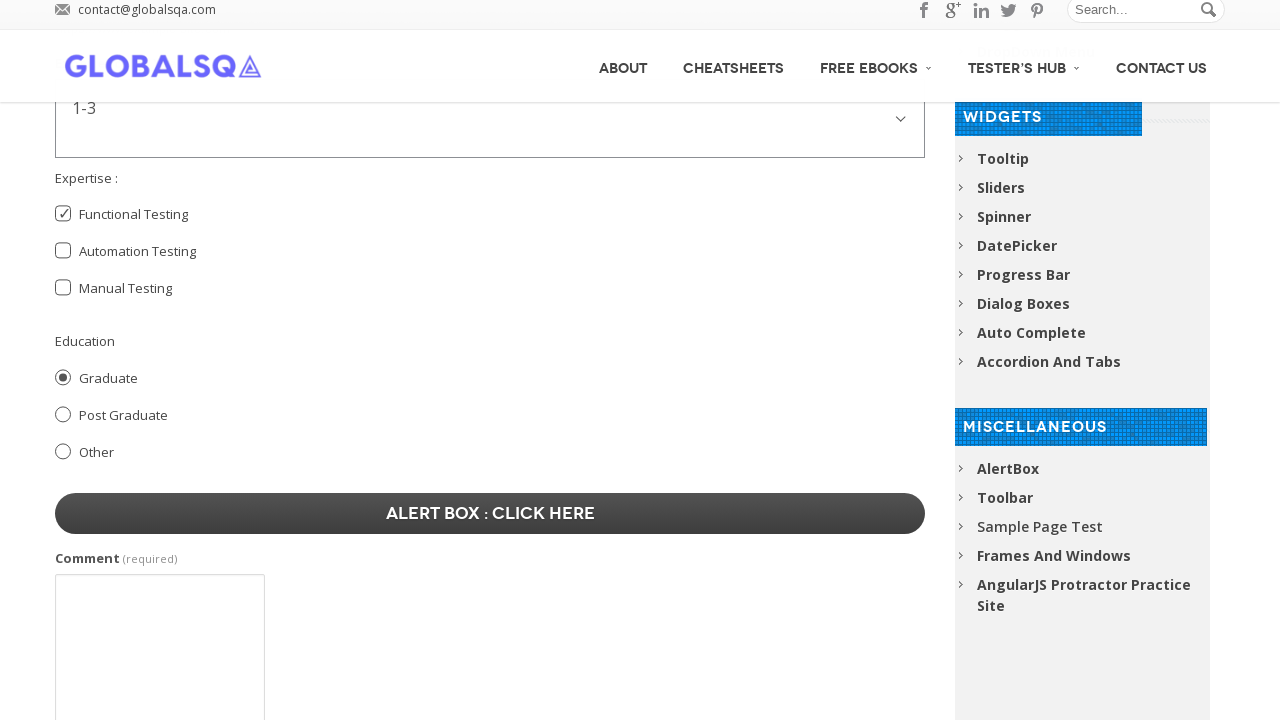

Filled comment textarea with test message on #contact-form-comment-g2599-comment
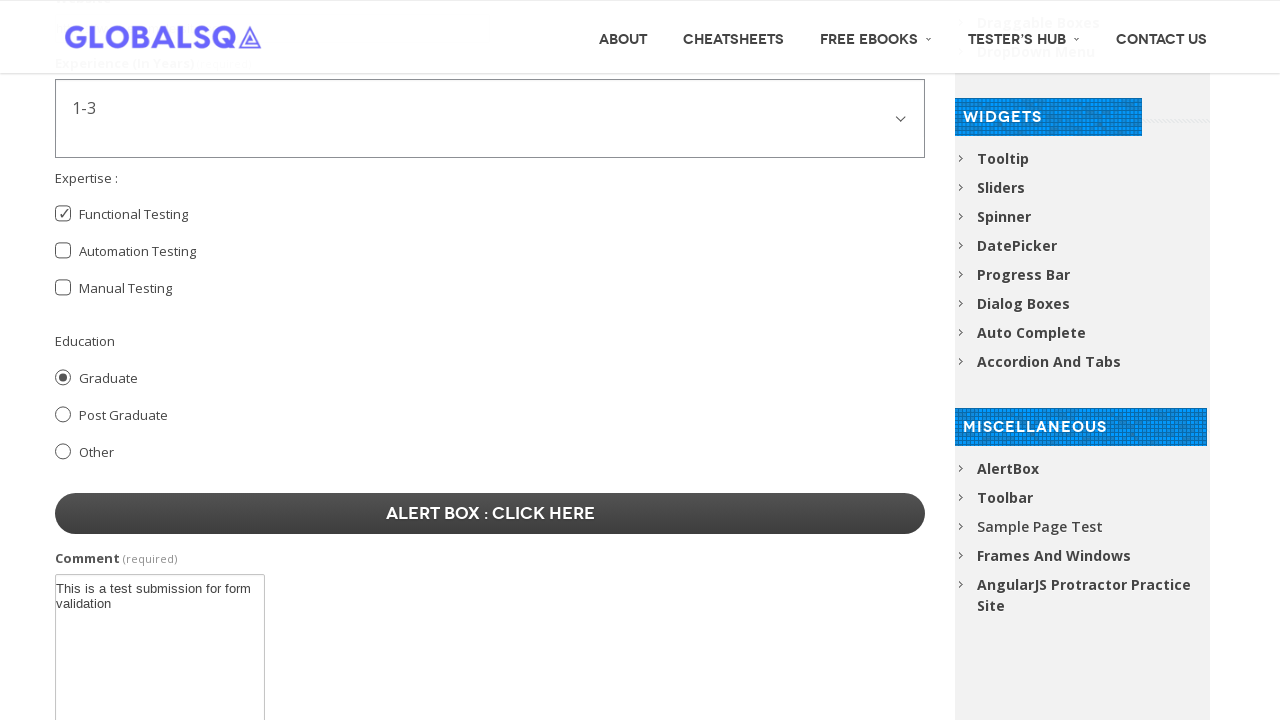

Clicked submit button to submit the form at (490, 376) on button[type='submit']
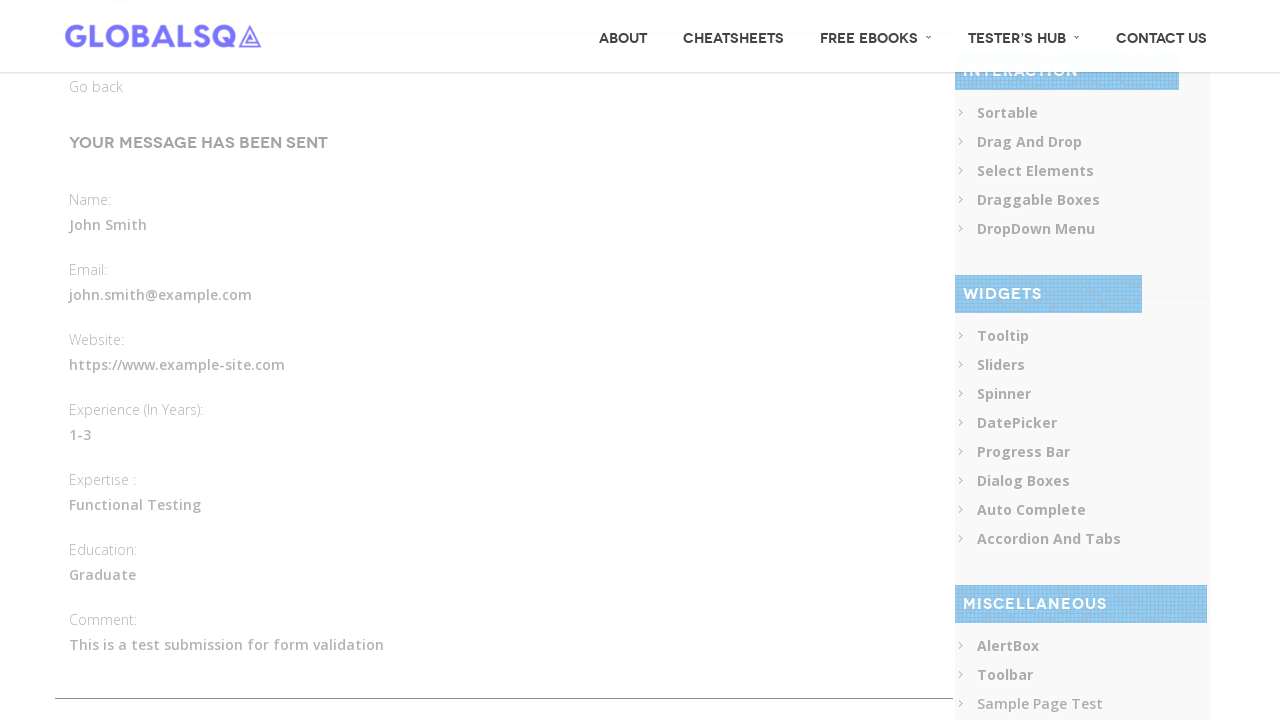

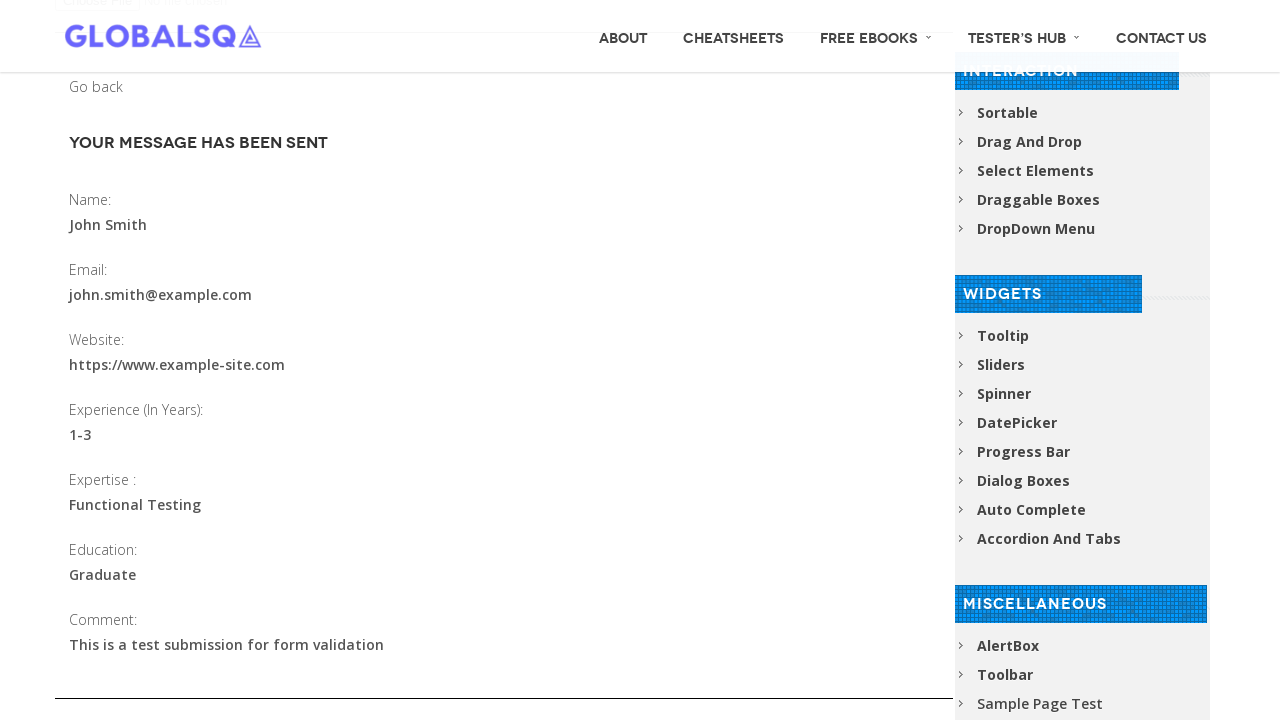